Tests switching between multiple browser windows using a browser-agnostic approach by tracking window handles before and after clicking to identify the new window.

Starting URL: https://the-internet.herokuapp.com/windows

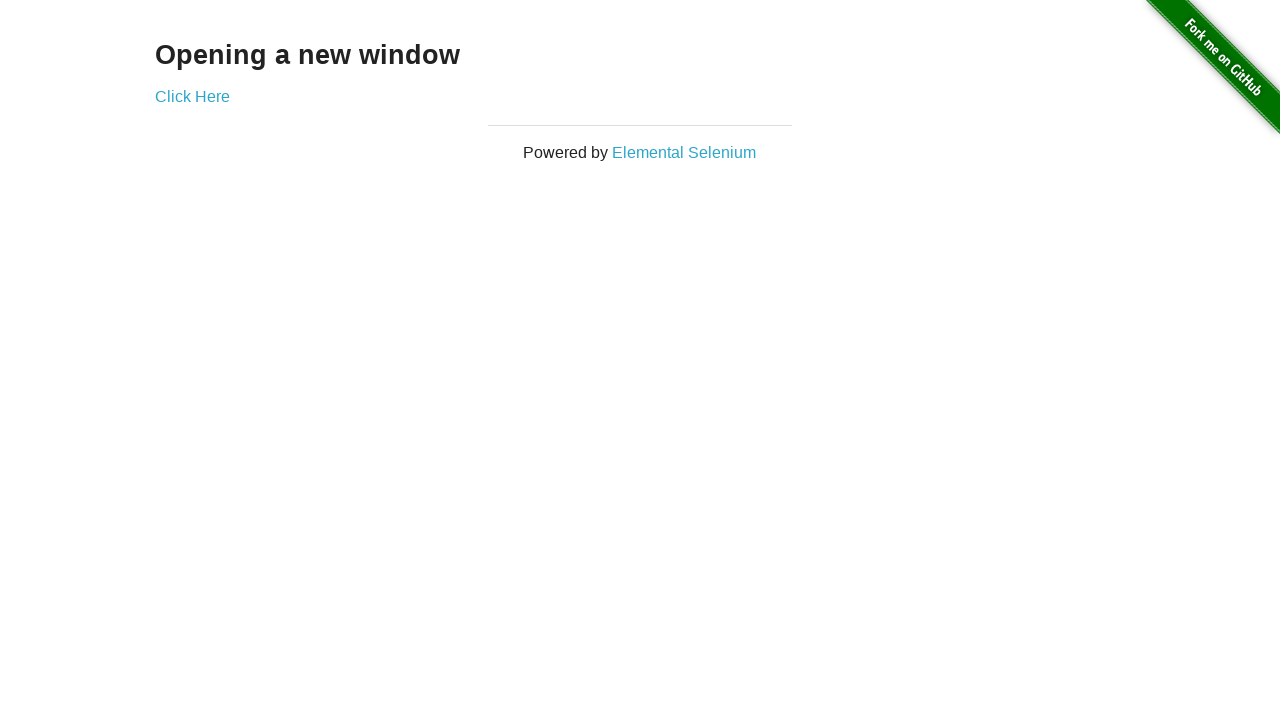

Clicked link to open new window at (192, 96) on .example a
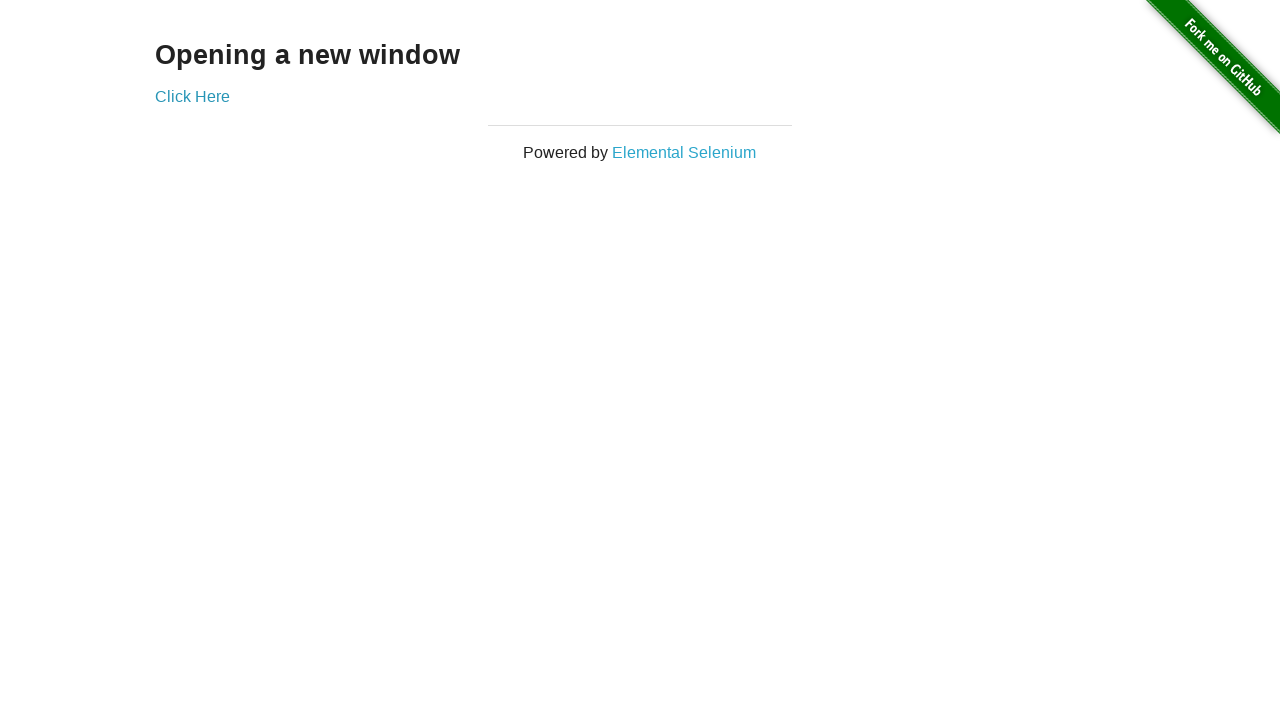

Captured new window handle
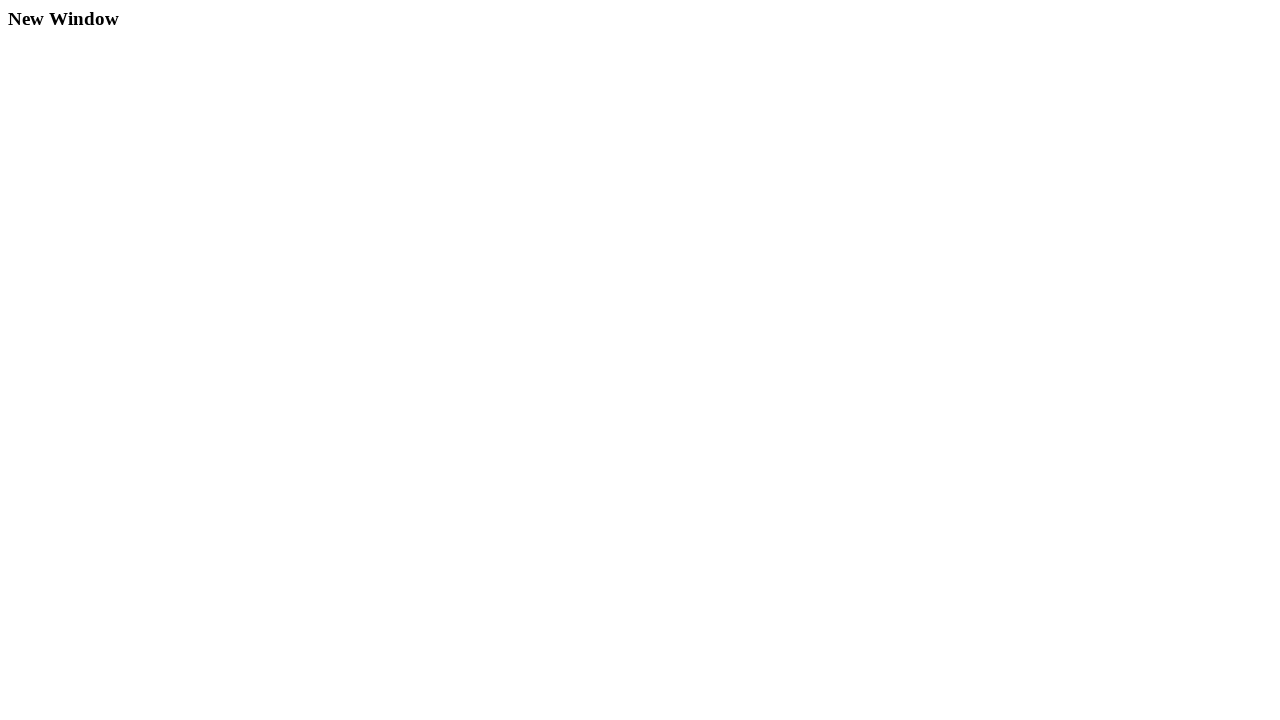

New window finished loading
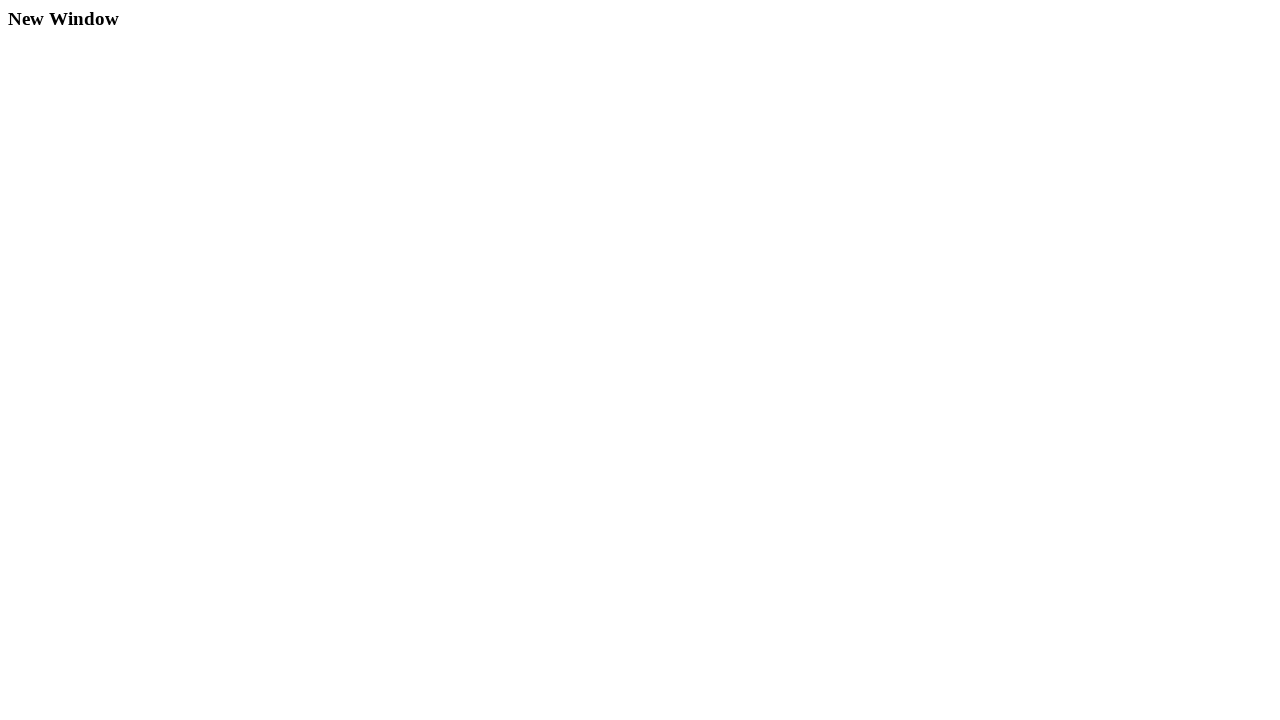

Verified original page title is 'The Internet'
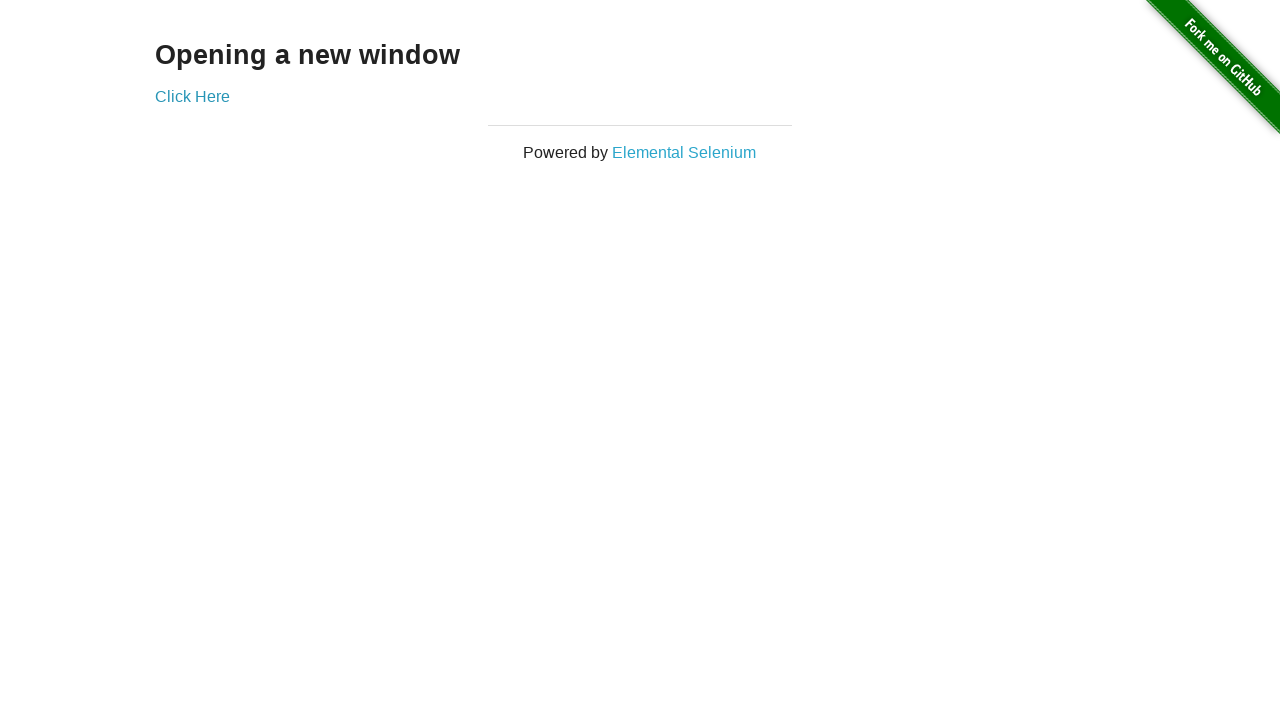

Verified new window title is 'New Window'
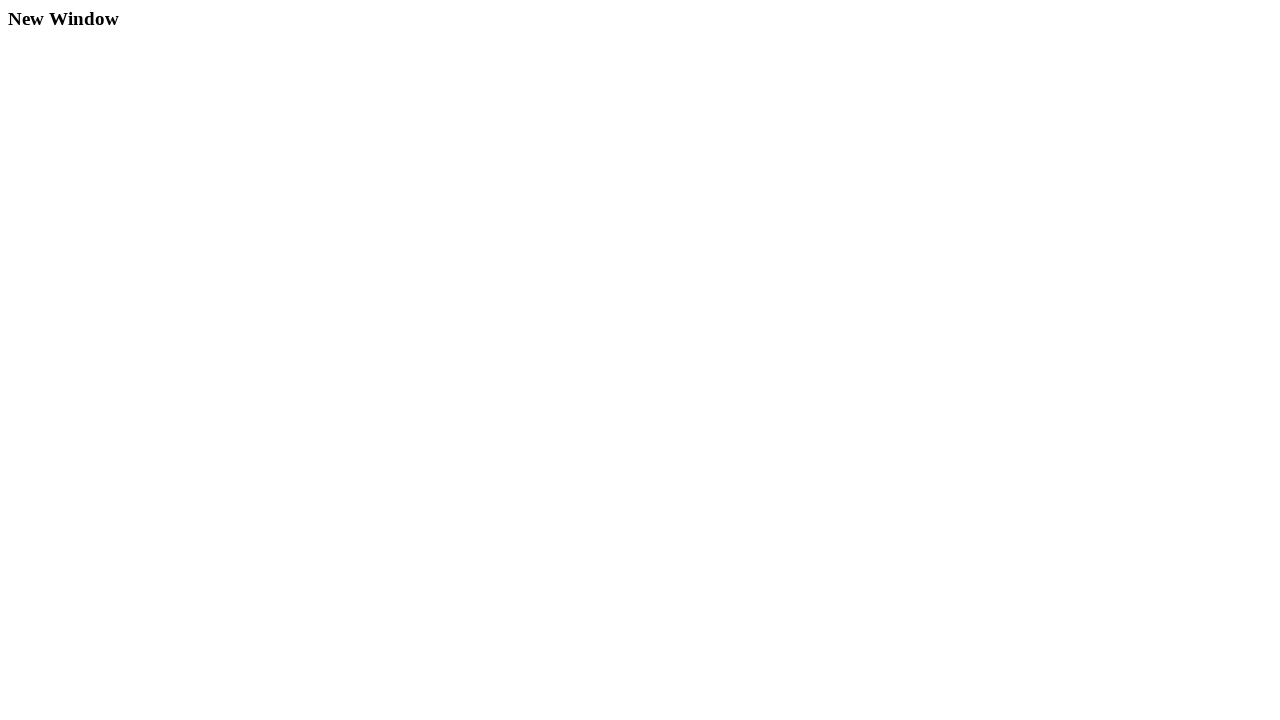

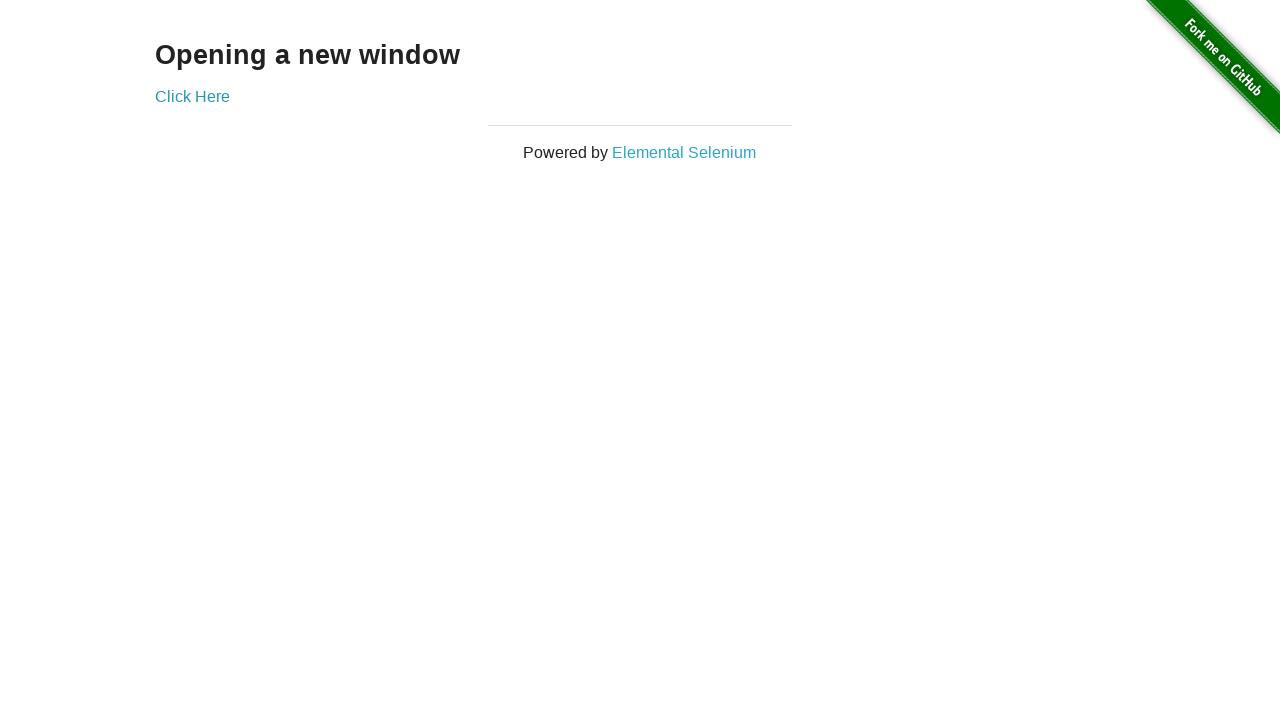